Tests drag and drop functionality on jQuery UI demo page by dragging a source element and dropping it onto a target element within an iframe

Starting URL: https://jqueryui.com/droppable/

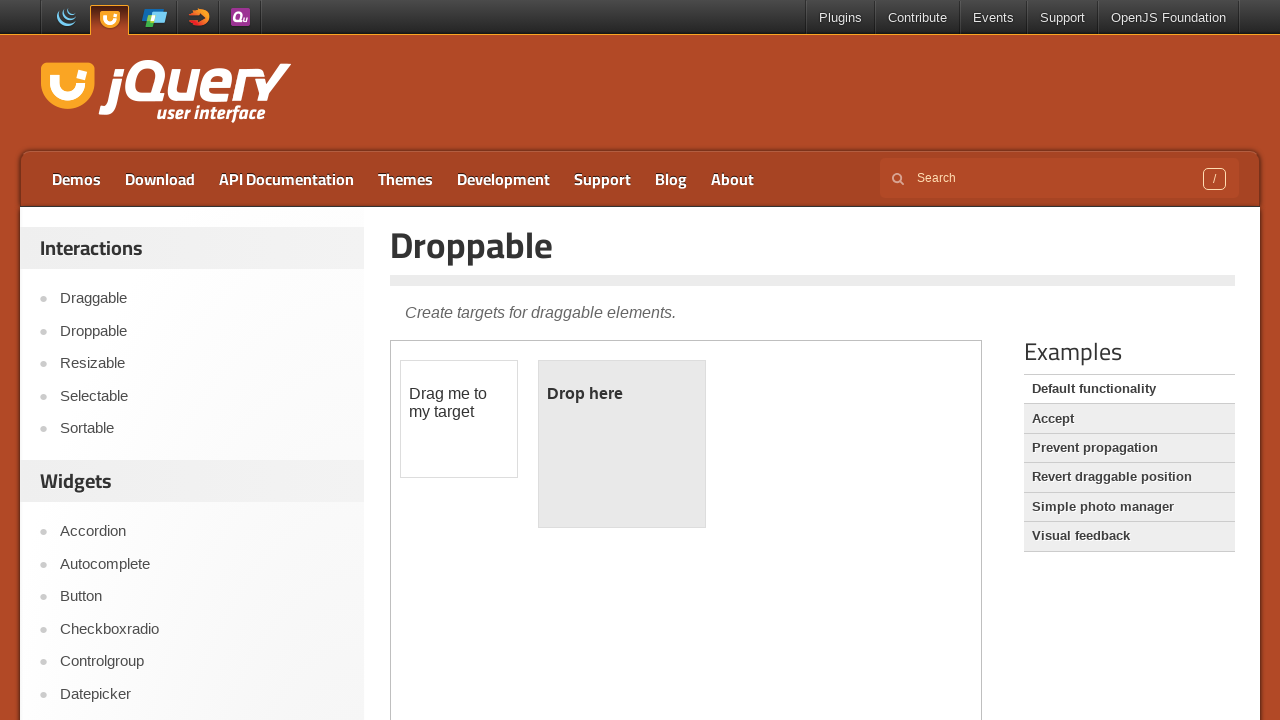

Located iframe containing drag and drop elements
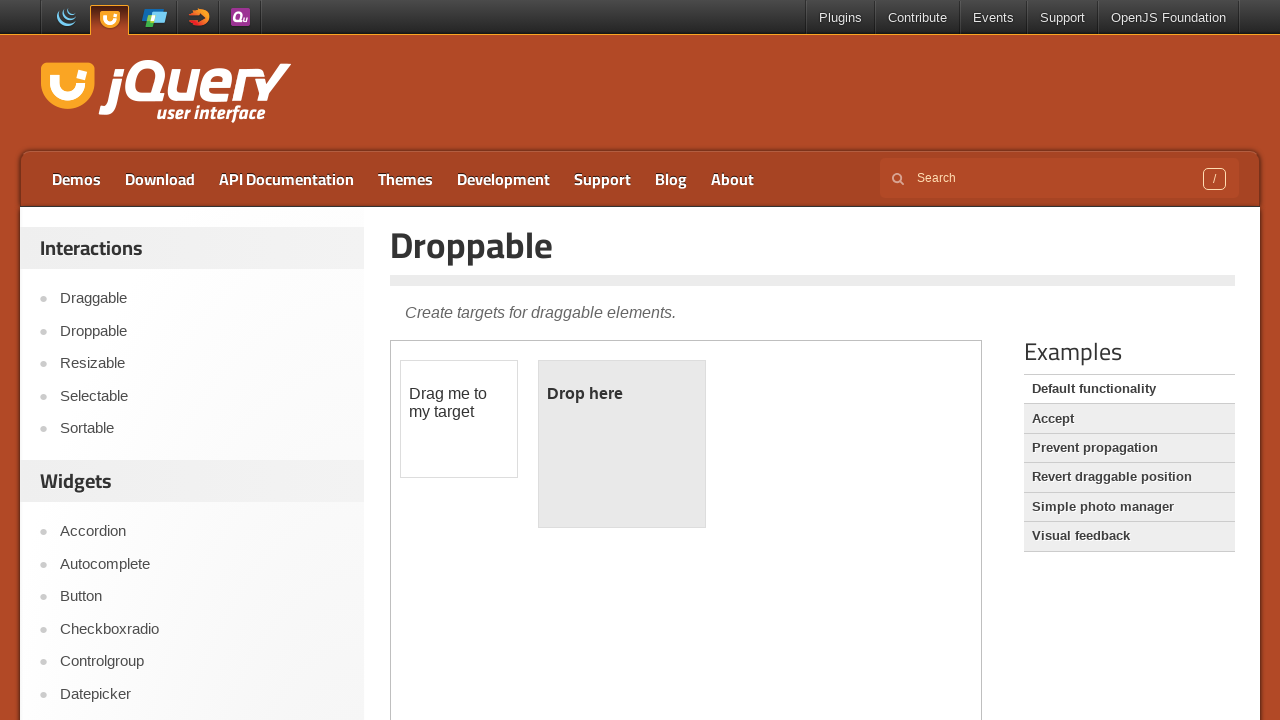

Located draggable source element
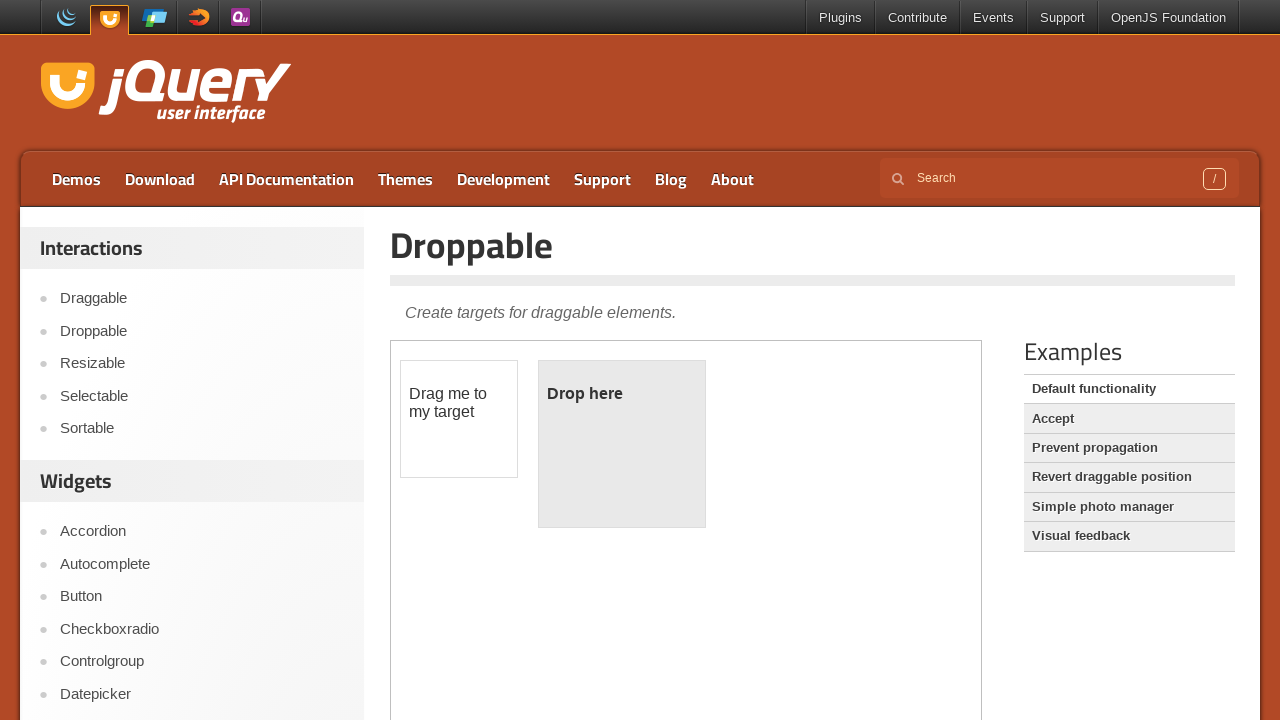

Located droppable target element
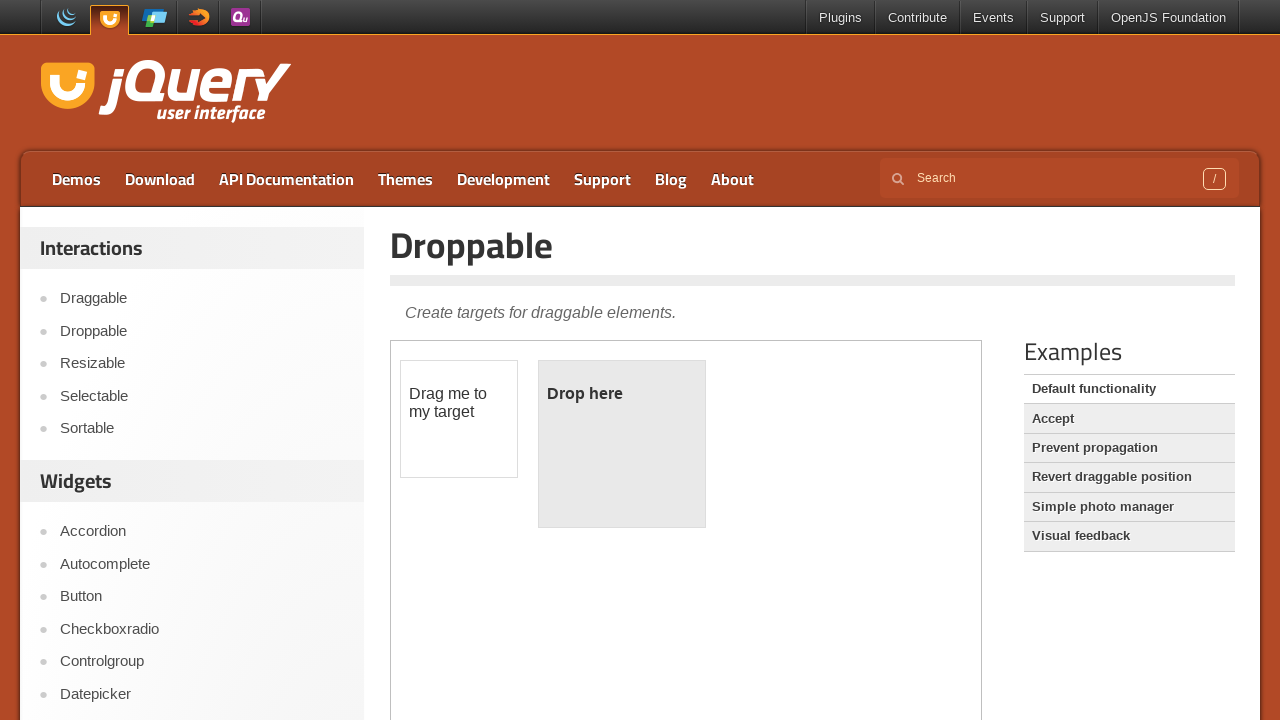

Dragged source element onto target element at (622, 444)
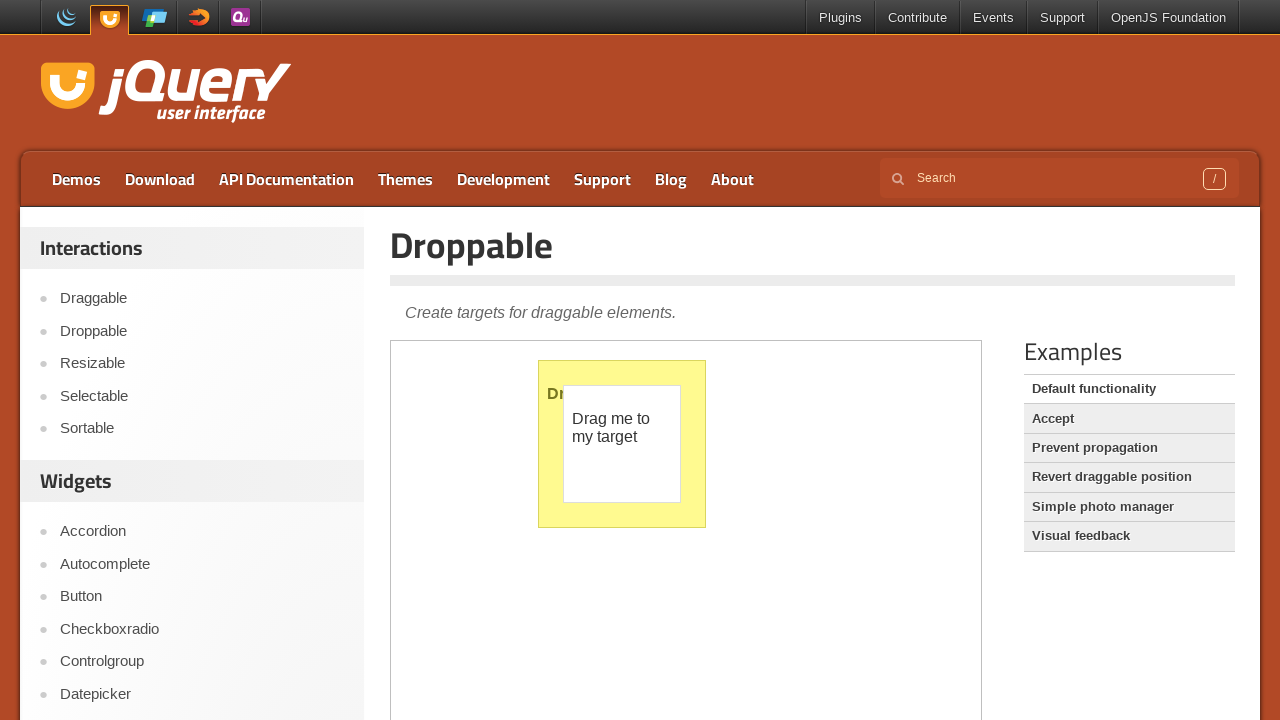

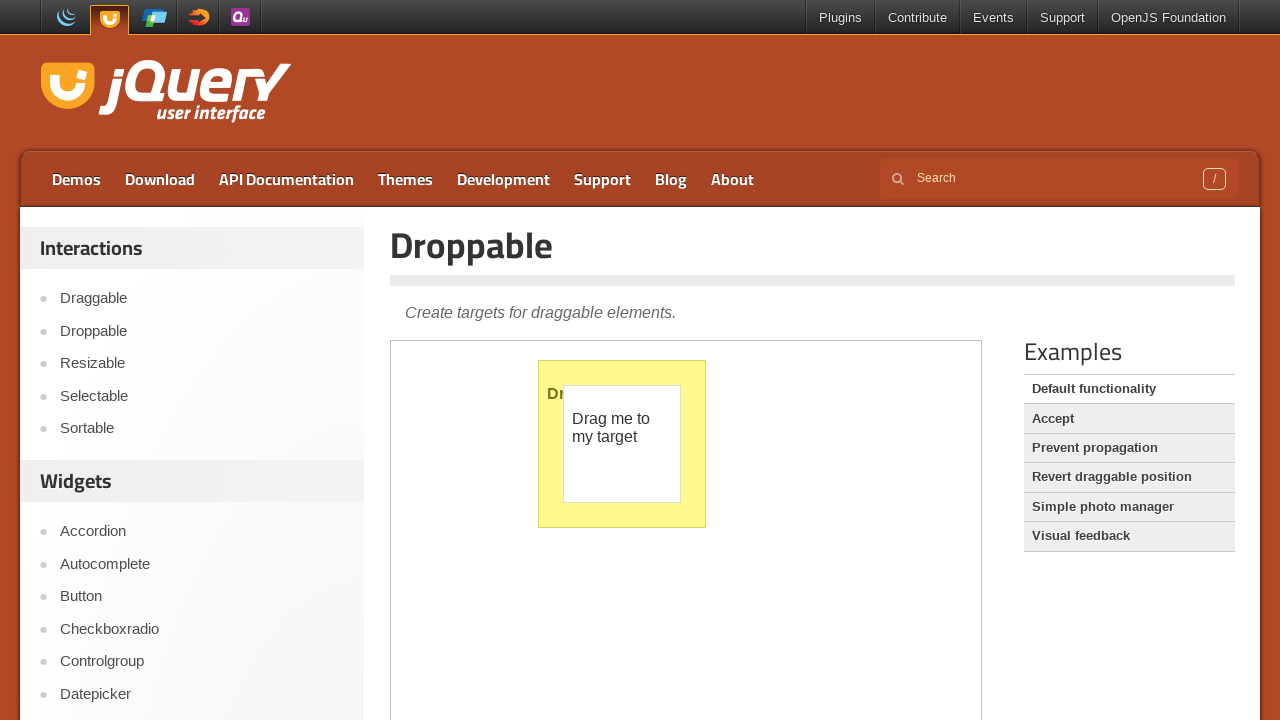